Scrolls to the "Find an Apple Store" link in the footer

Starting URL: https://www.apple.com/

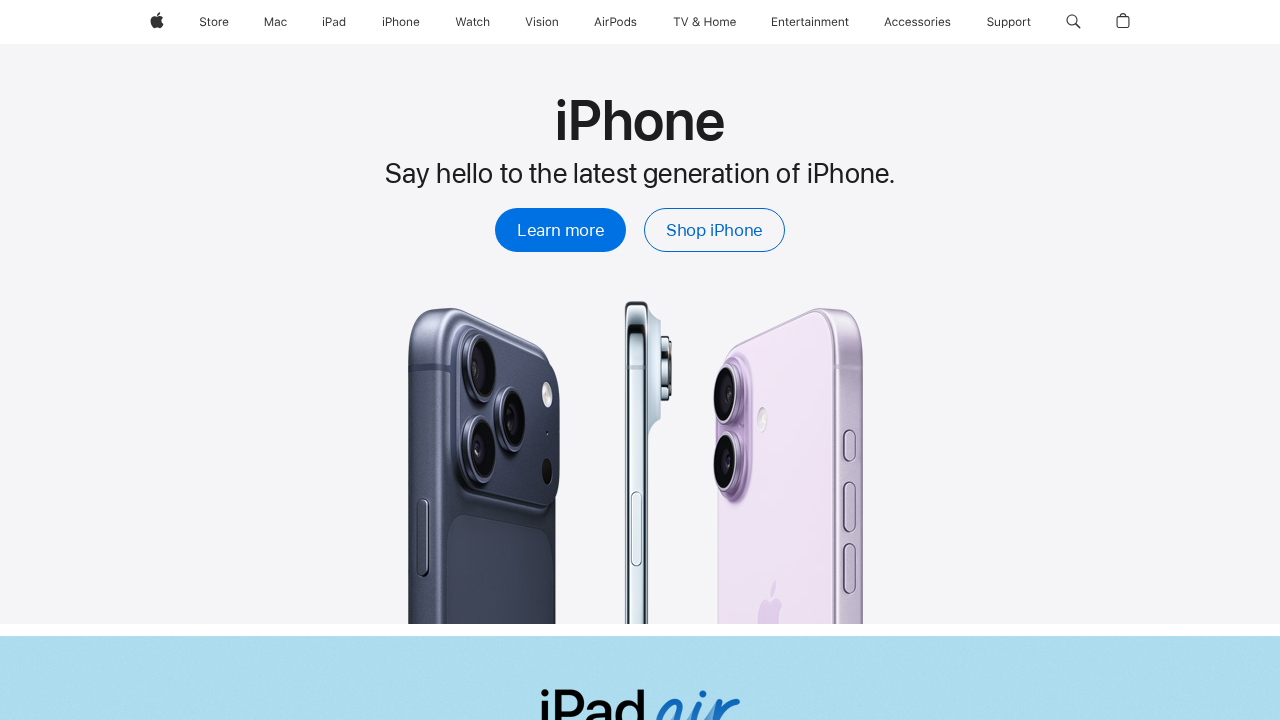

Located the 'Find an Apple Store' link in the footer
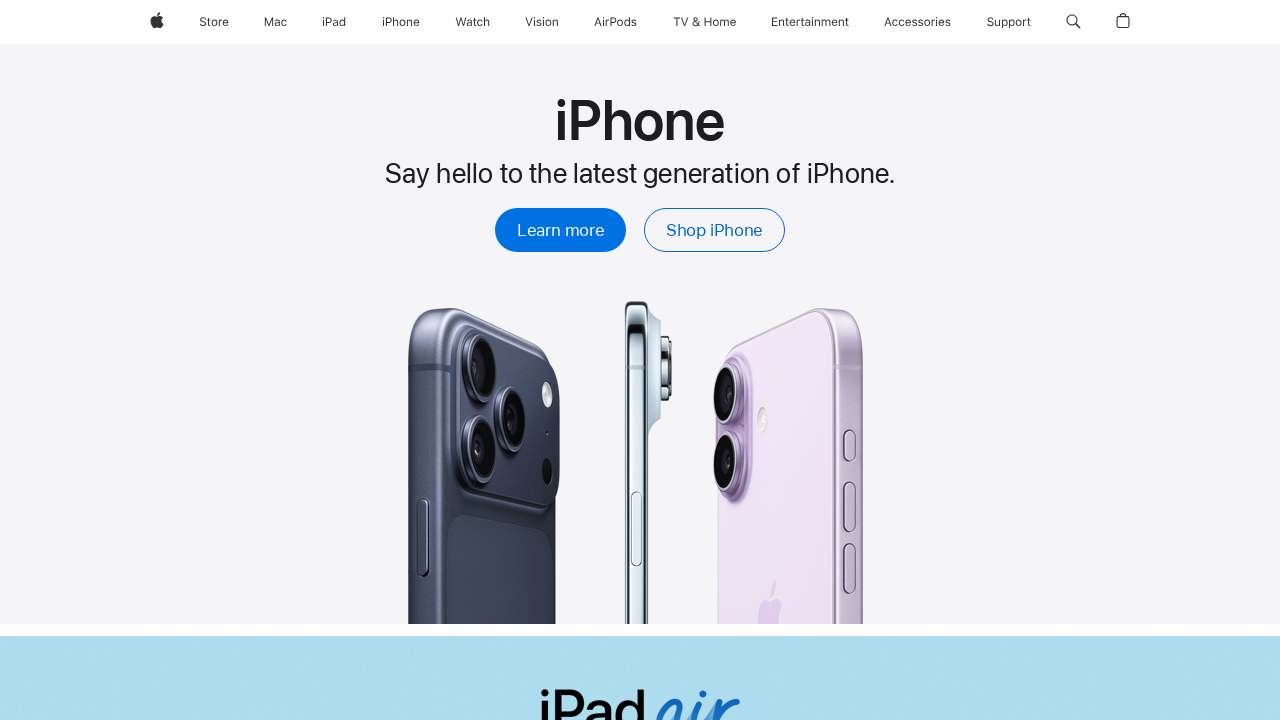

Scrolled to the 'Find an Apple Store' link in the footer
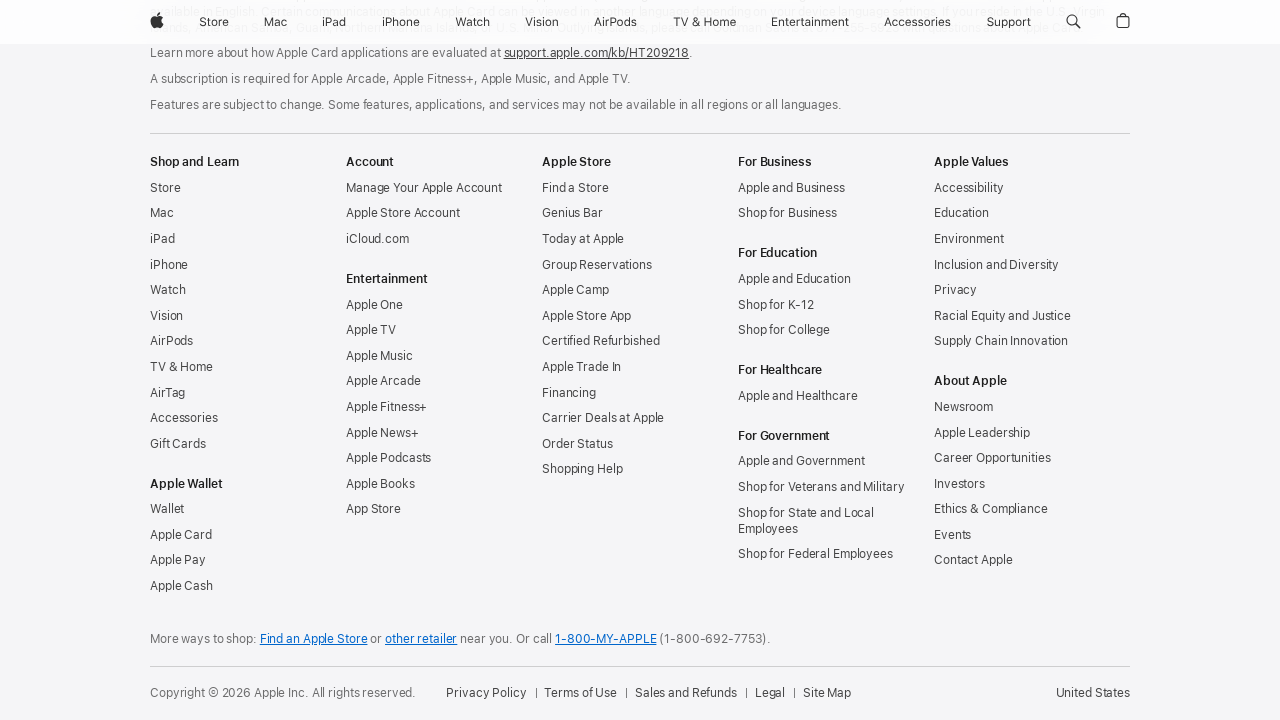

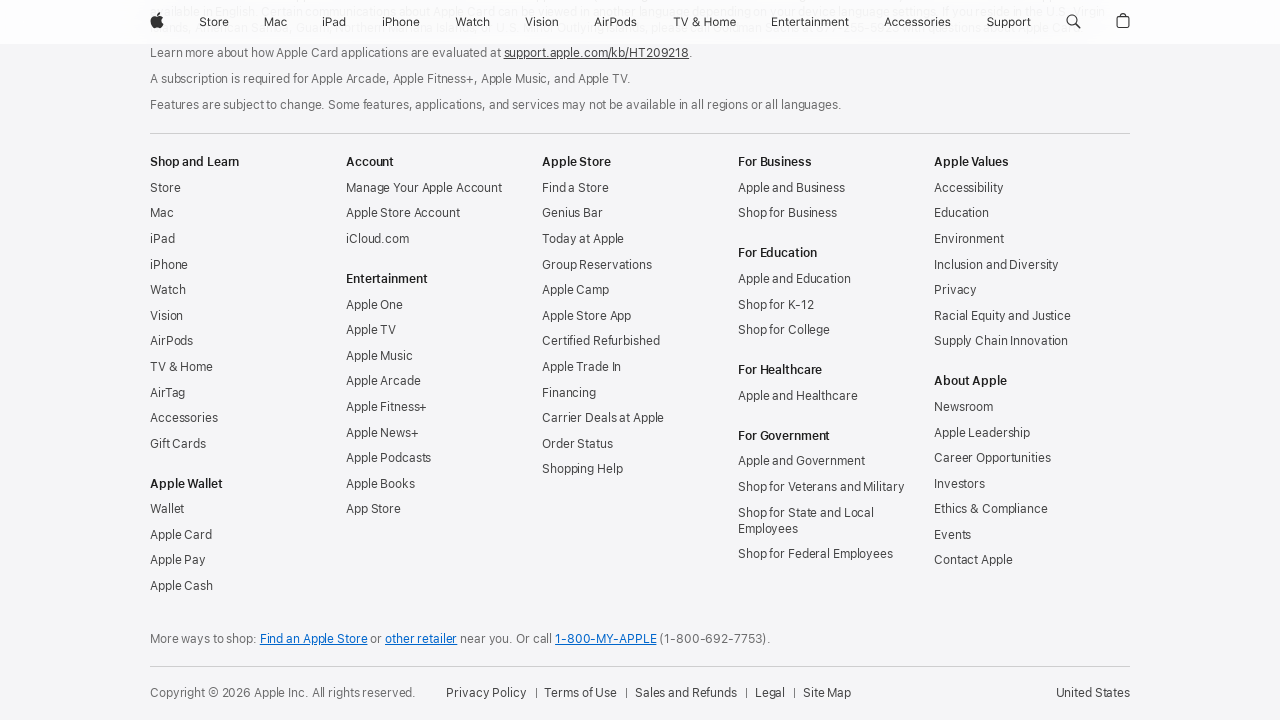